Tests various checkbox interactions including clicking enabled checkboxes, selecting specific hobbies by ID, toggling hidden checkboxes visibility, and enabling disabled checkboxes before clicking them.

Starting URL: https://syntaxprojects.com/basic-checkbox-demo-homework.php

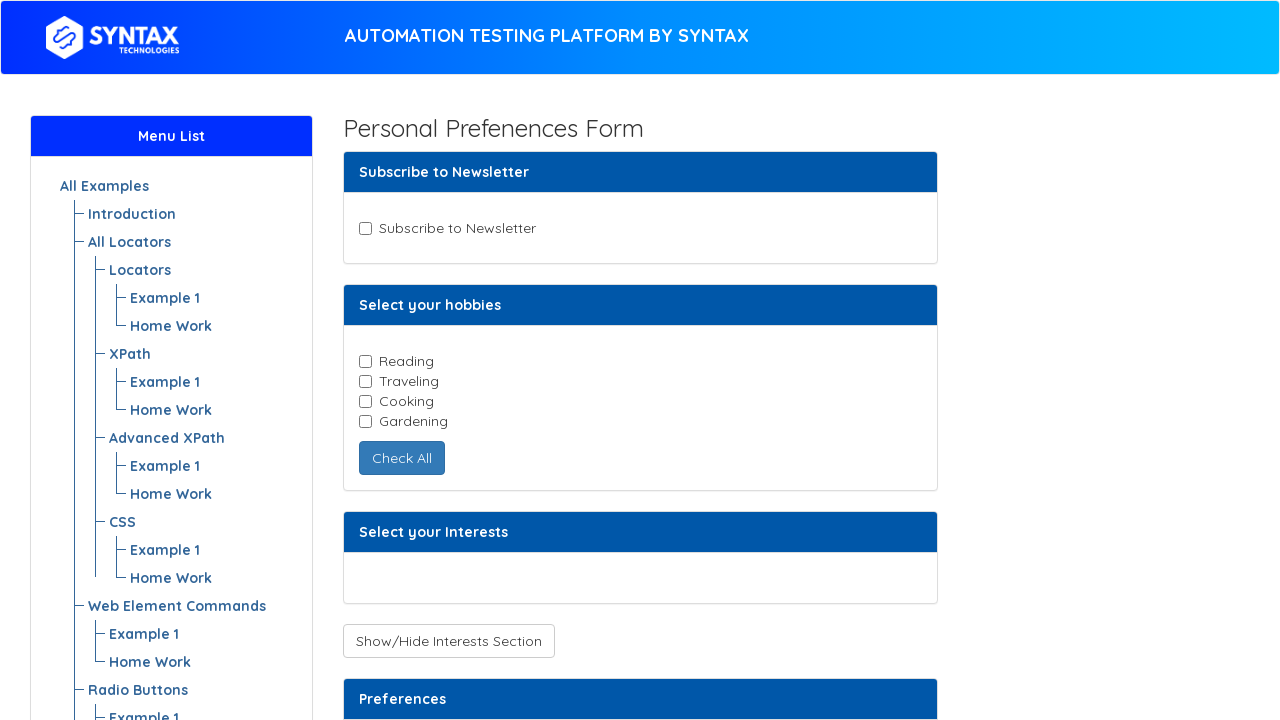

Located newsletter checkbox
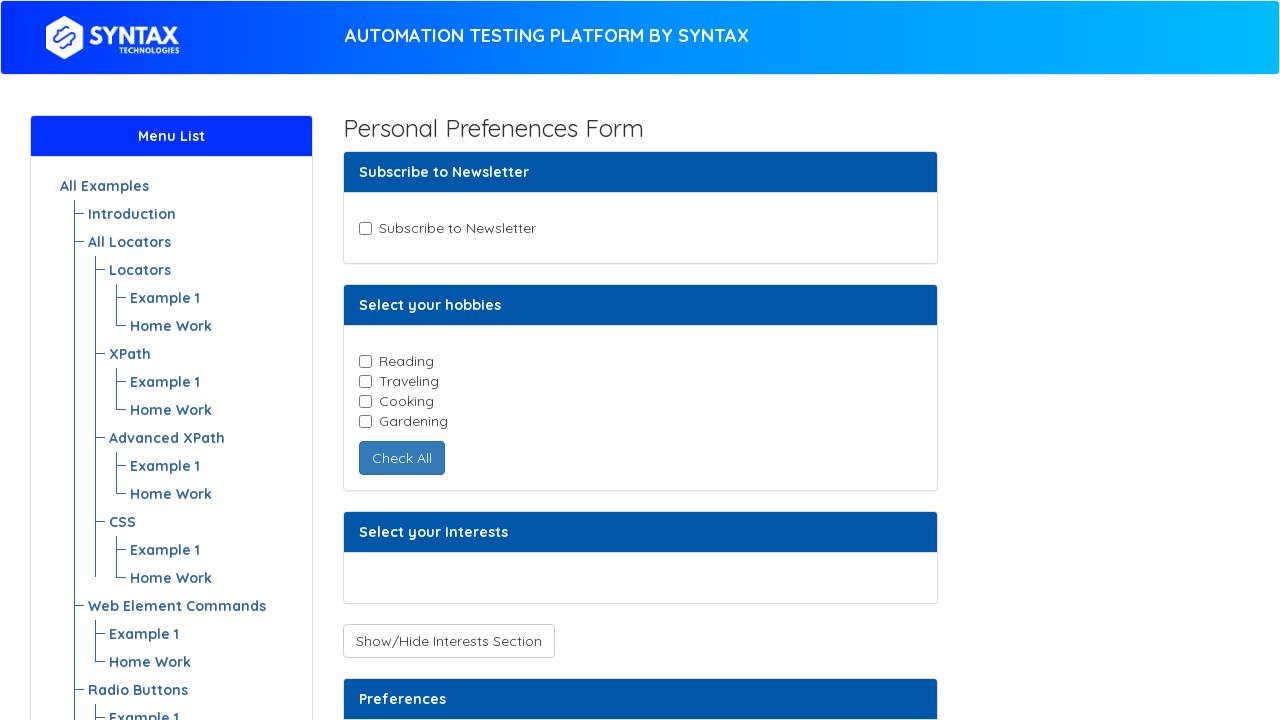

Clicked enabled newsletter checkbox at (365, 228) on xpath=//input[@id='newsletter']
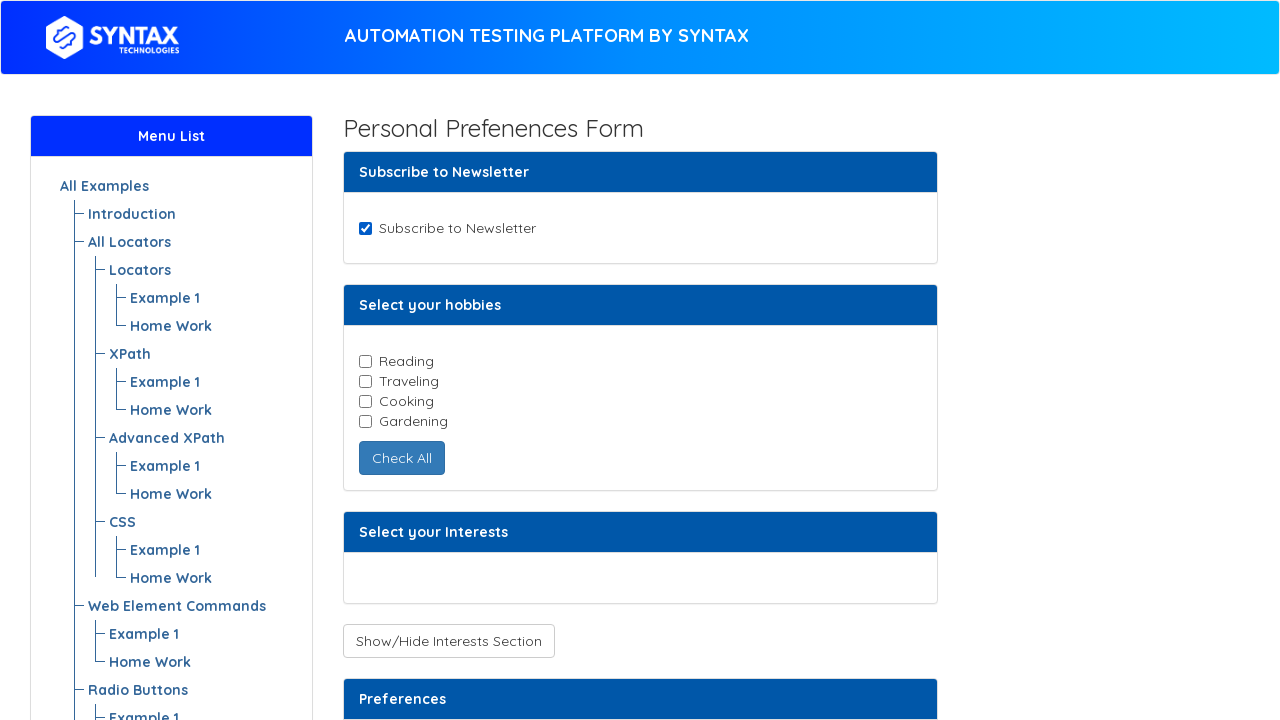

Located all hobby checkboxes
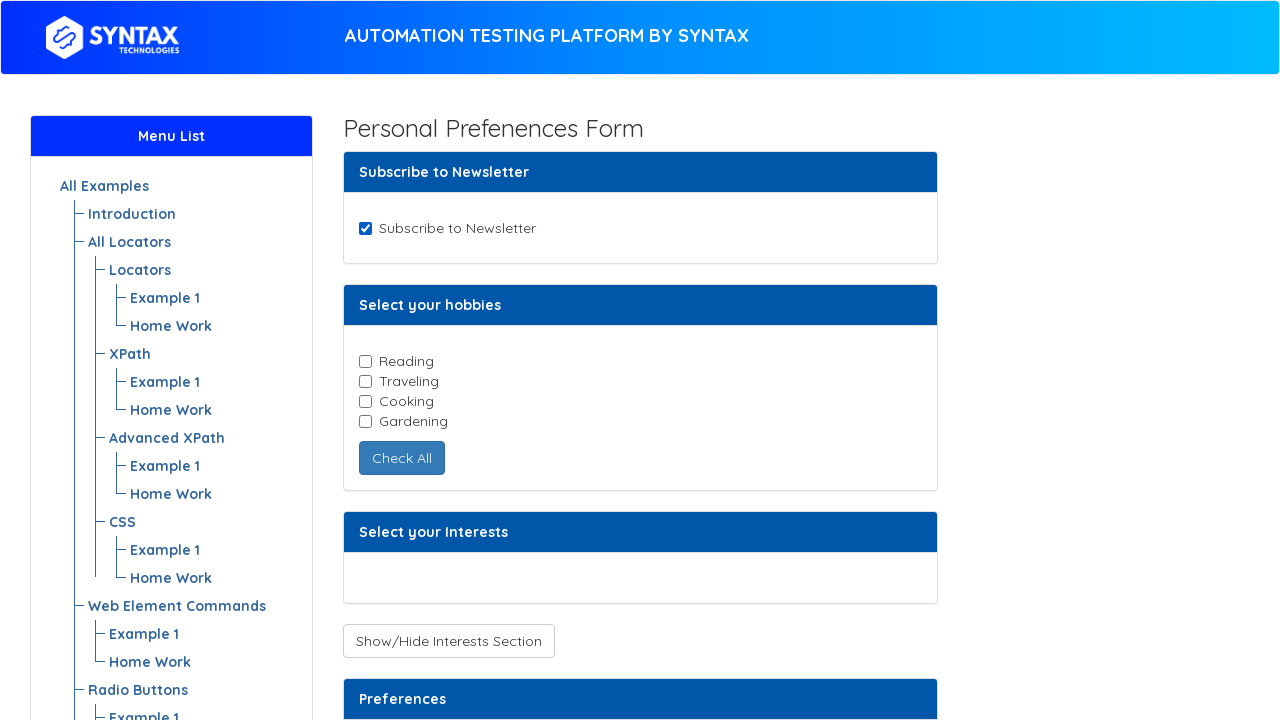

Counted 4 hobby checkboxes
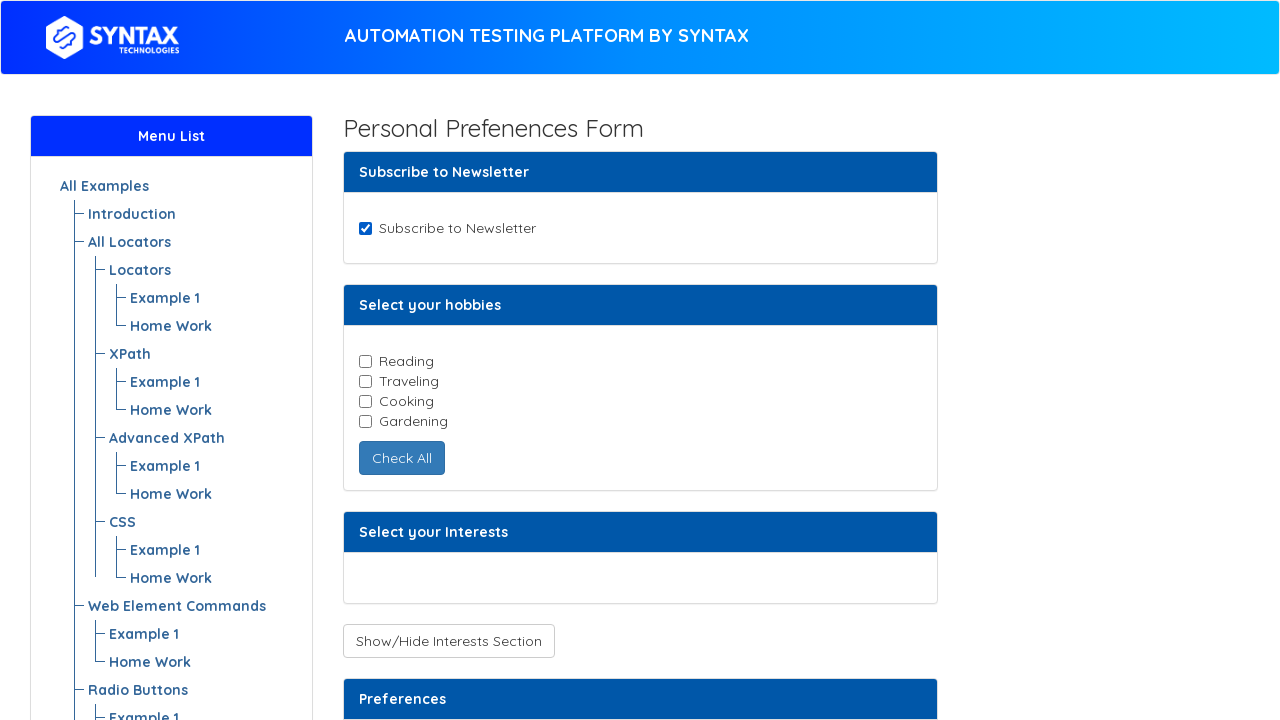

Retrieved hobby ID: reading
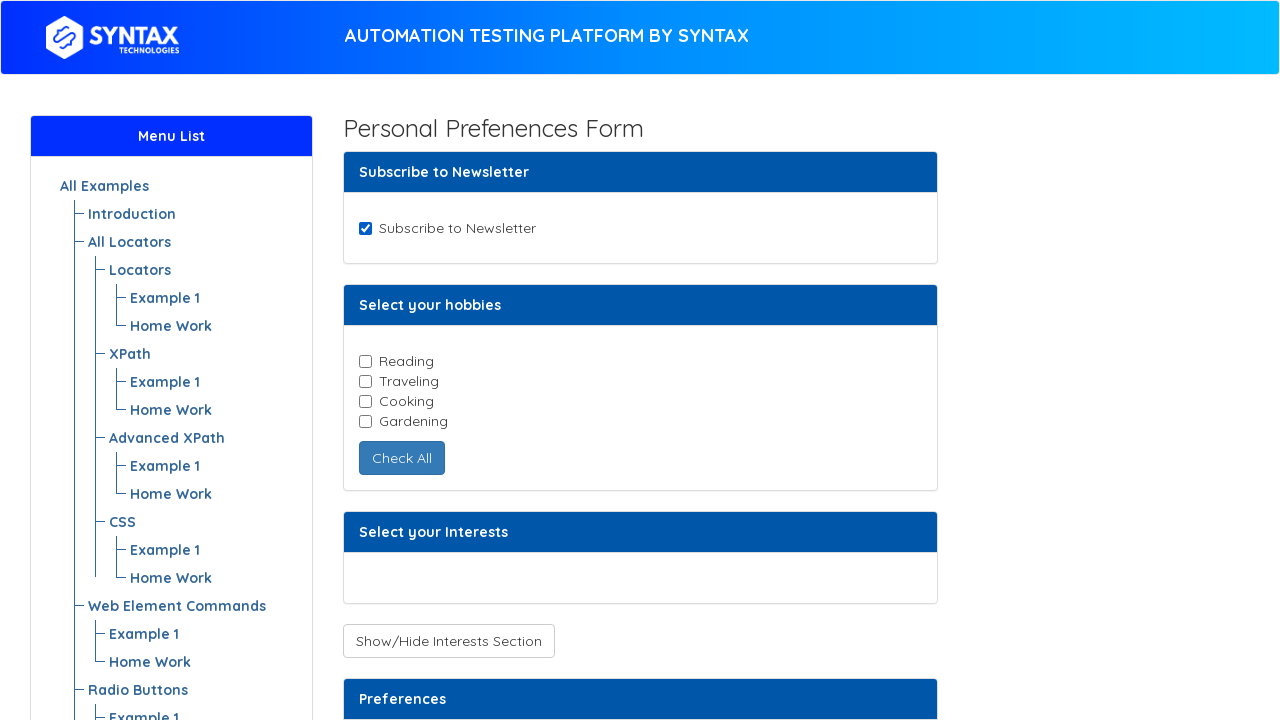

Clicked reading hobby checkbox at (365, 361) on xpath=//input[@class='cb-element'] >> nth=0
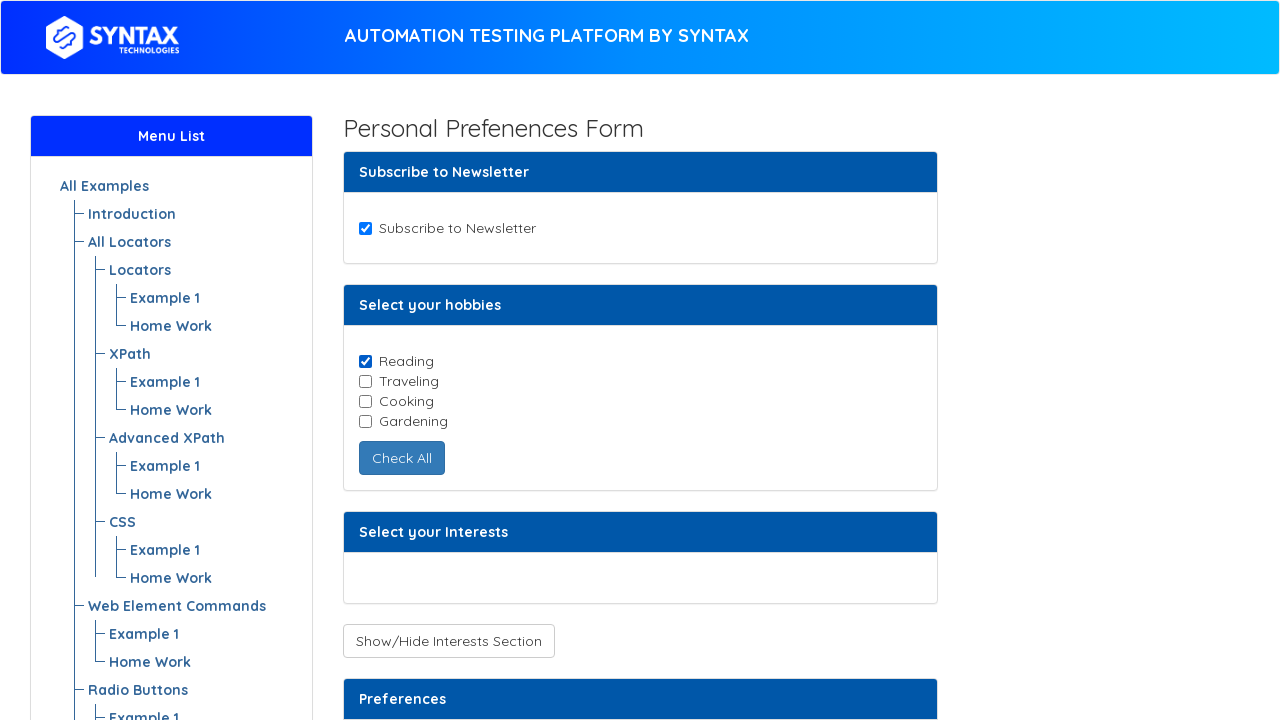

Retrieved hobby ID: traveling
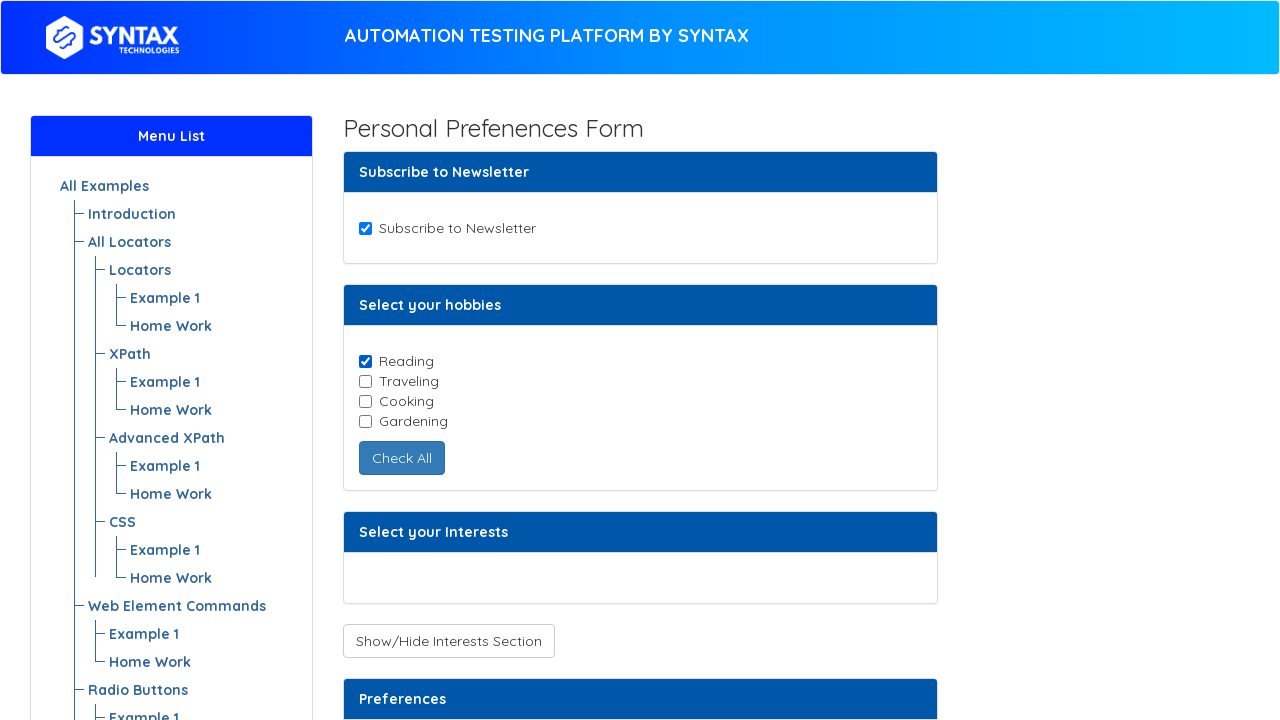

Retrieved hobby ID: cooking
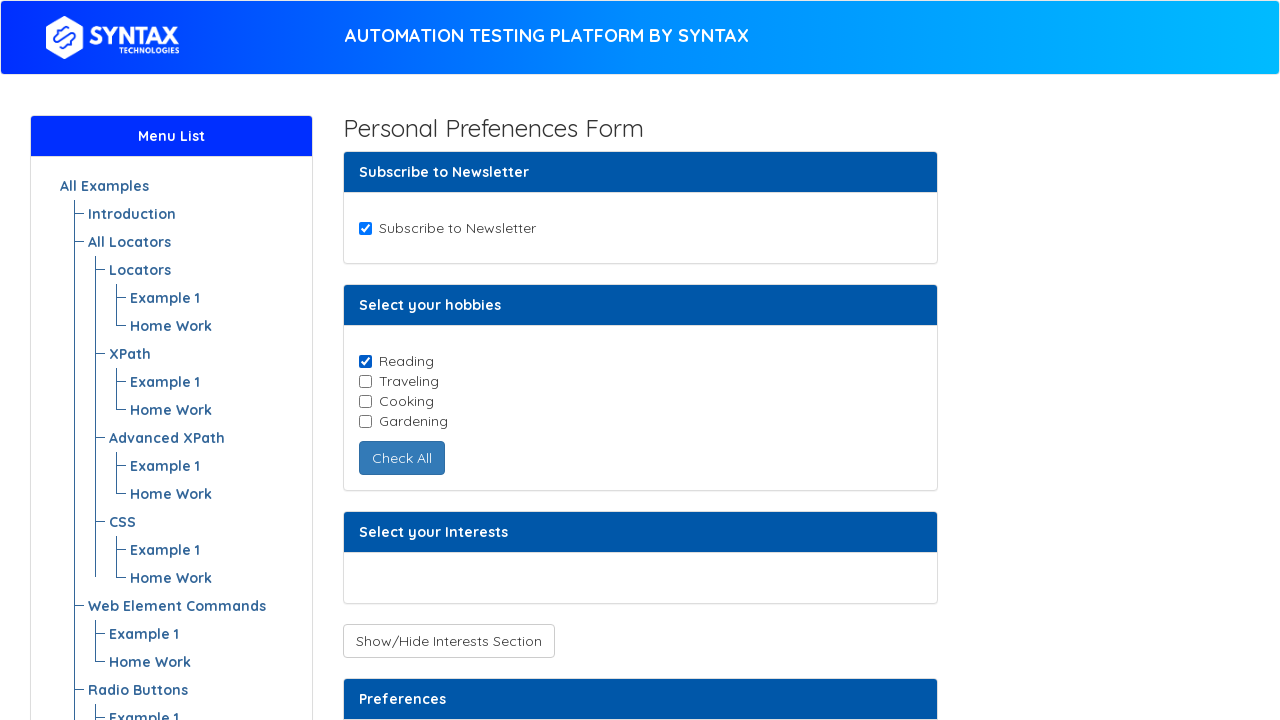

Clicked cooking hobby checkbox at (365, 401) on xpath=//input[@class='cb-element'] >> nth=2
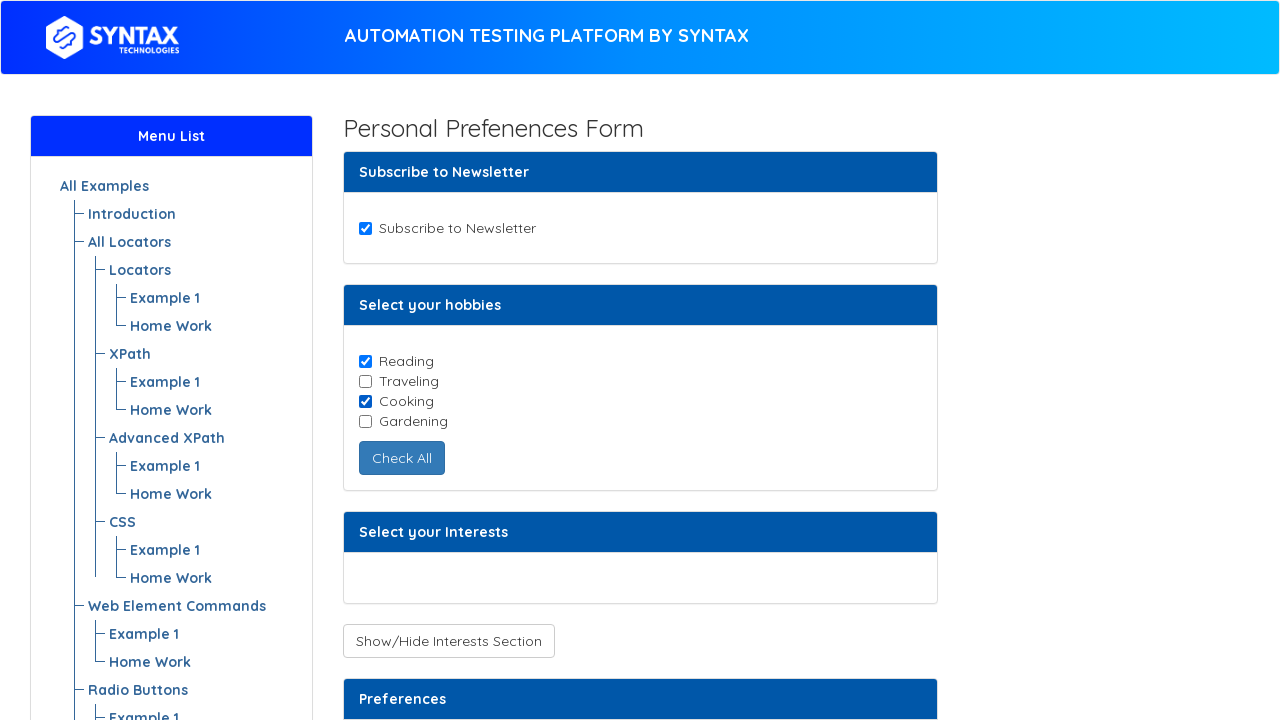

Retrieved hobby ID: gardening
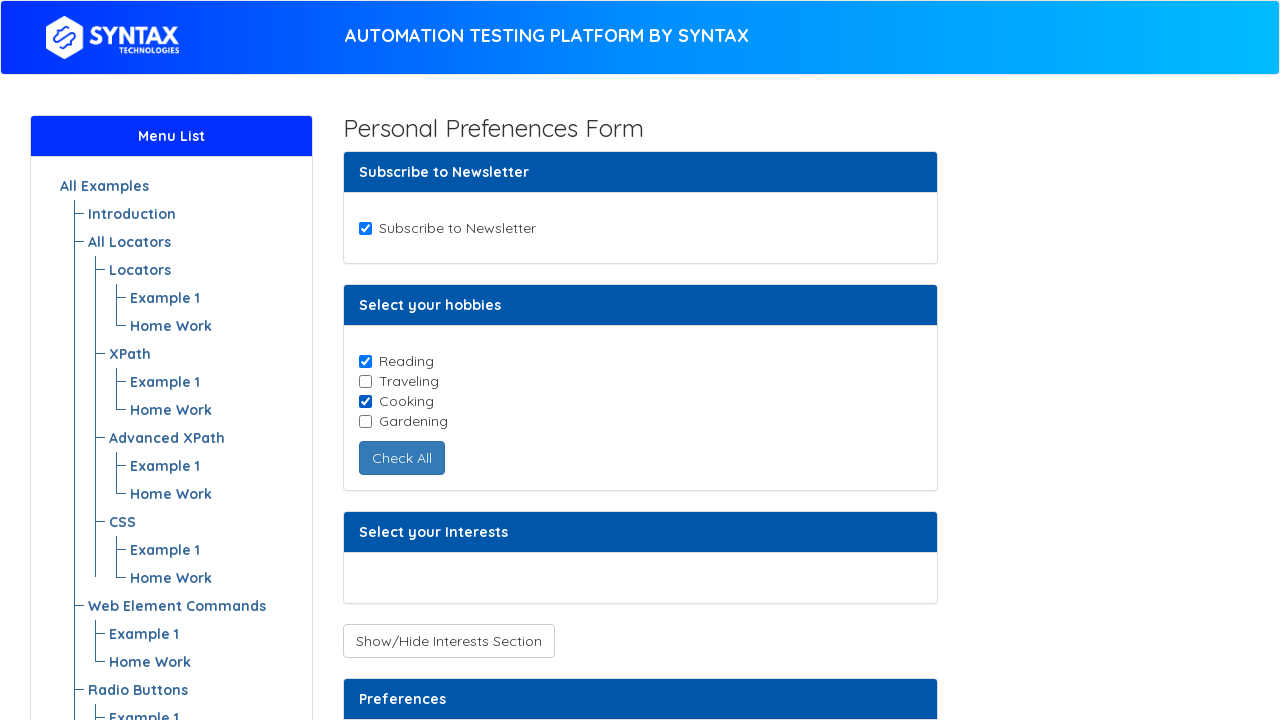

Located Support checkbox
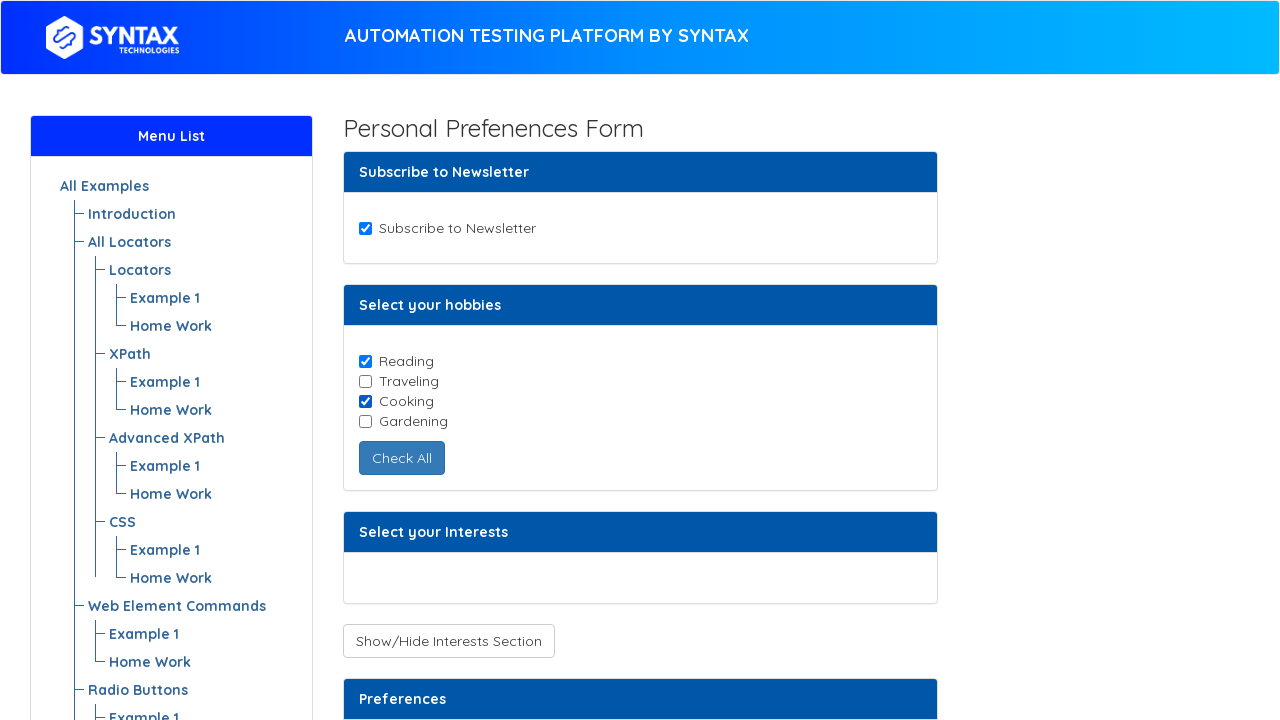

Located Music checkbox
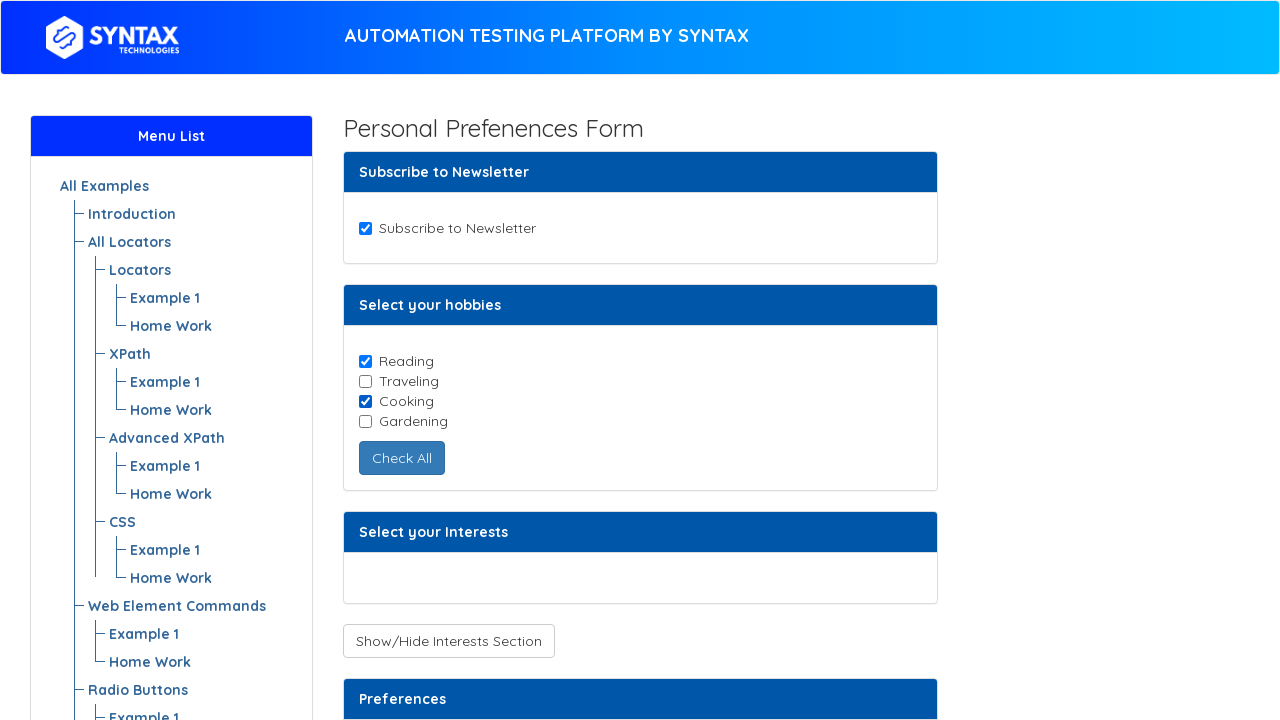

Located toggle checkboxes visibility button
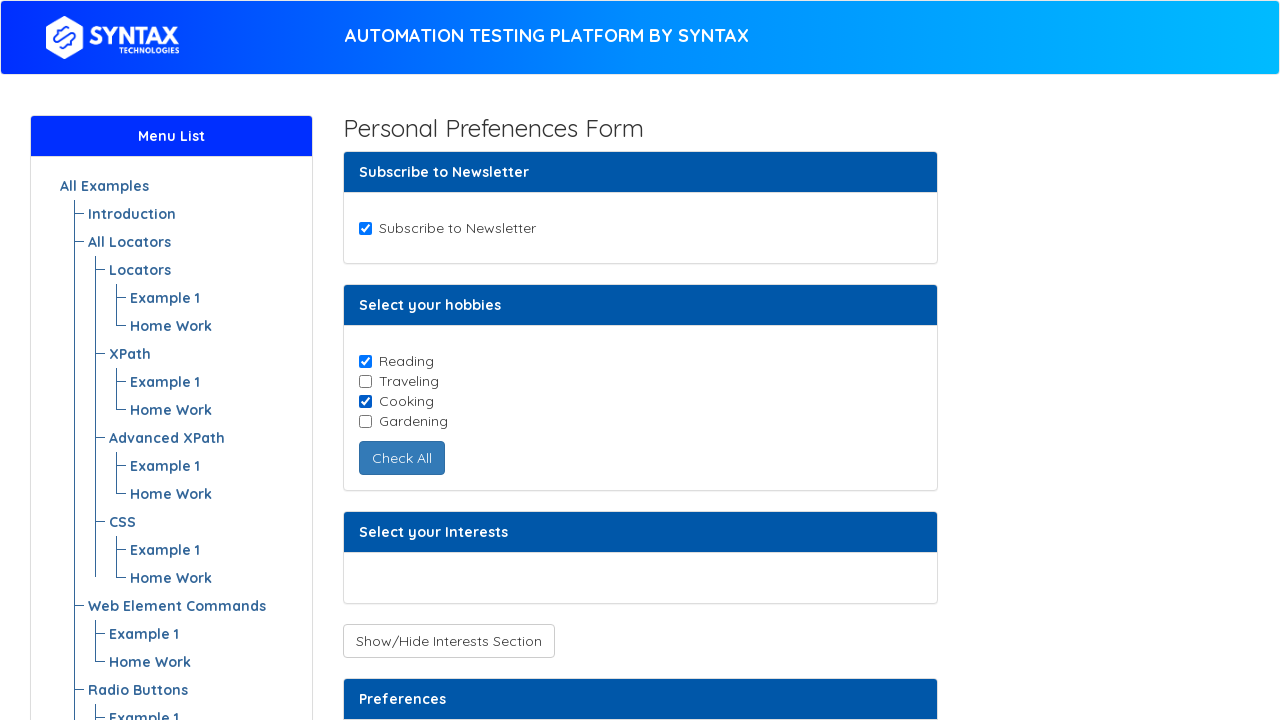

Clicked toggle button to show hidden checkboxes at (448, 641) on xpath=//button[@id='toggleCheckboxButtons']
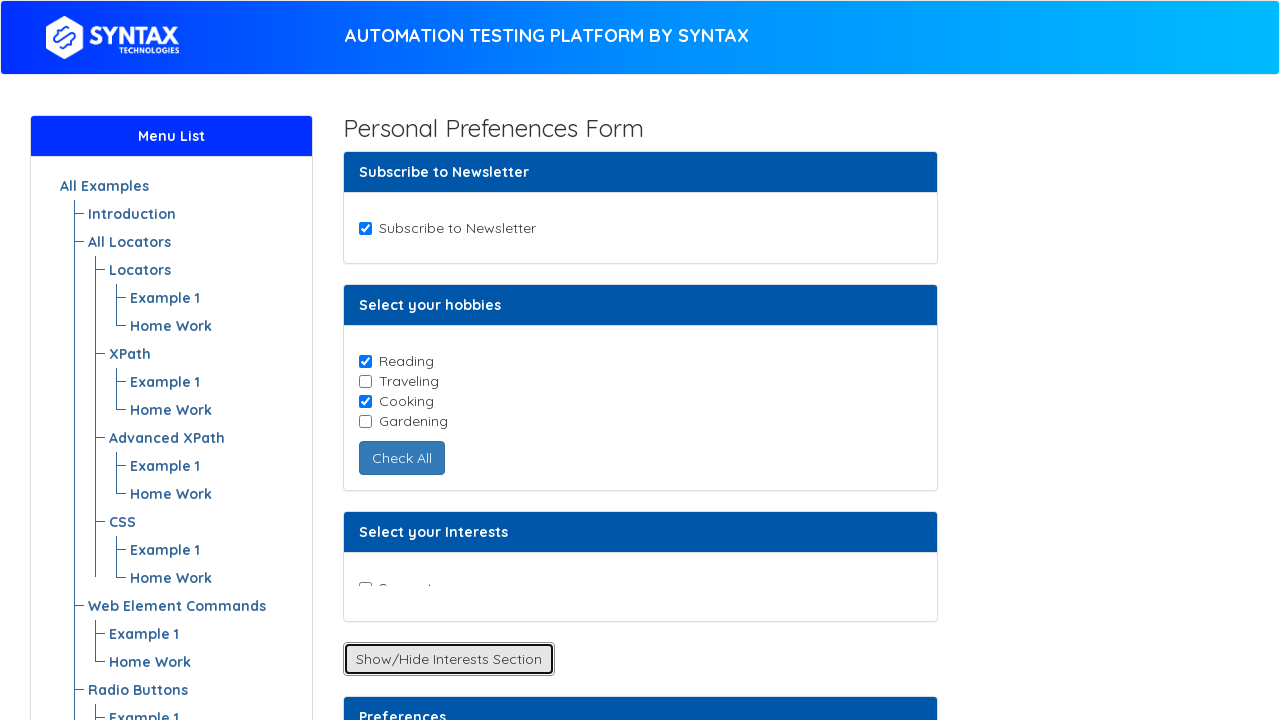

Waited 2 seconds for checkboxes to appear
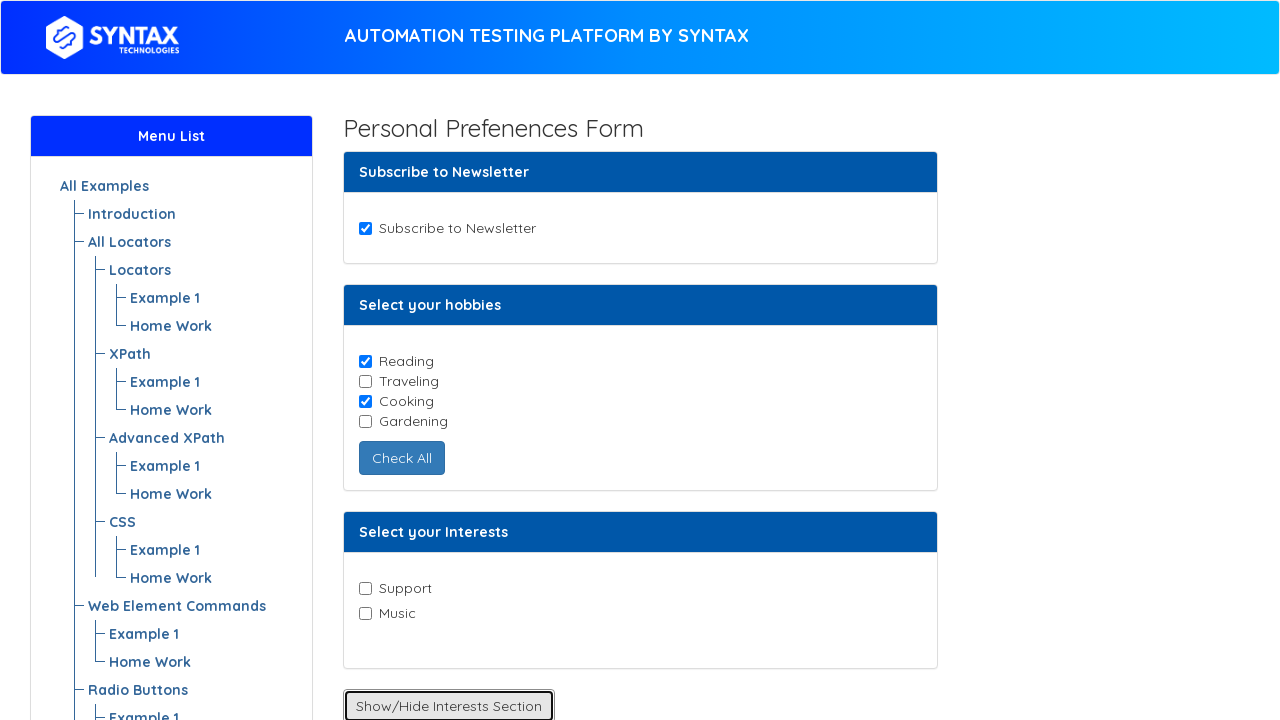

Clicked Music checkbox at (365, 613) on xpath=//input[@value='Music']
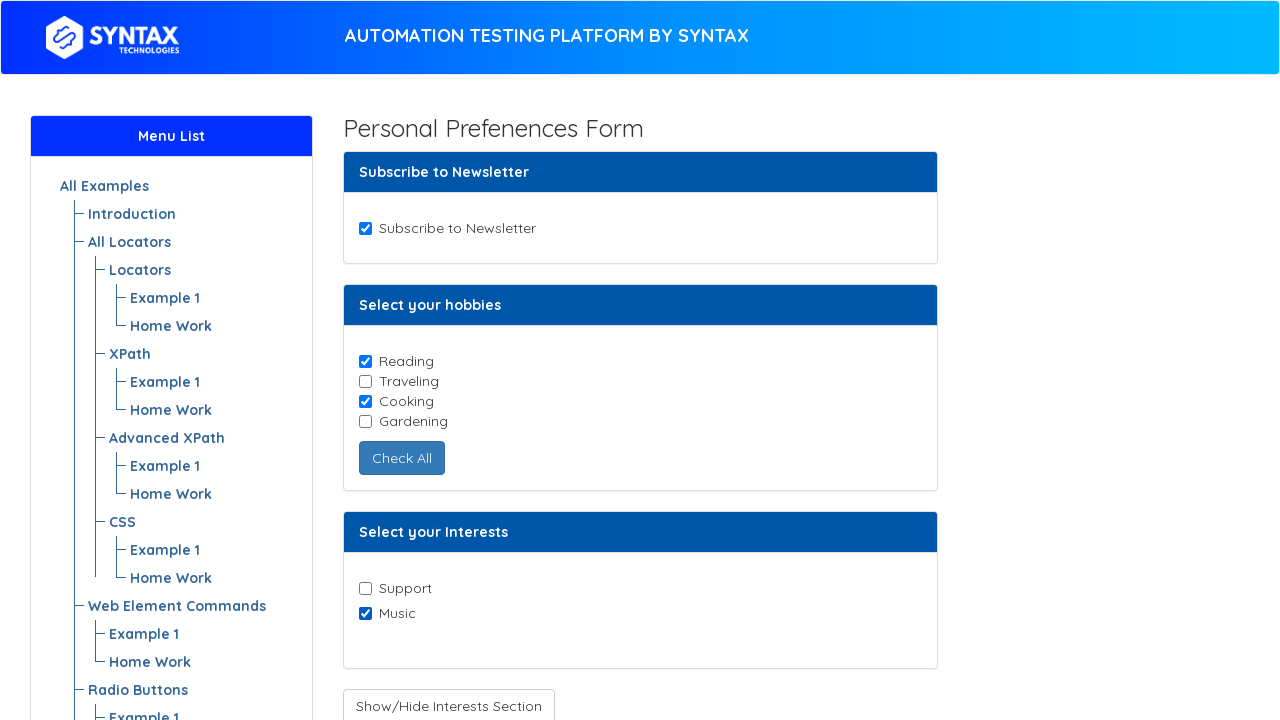

Located Receive-Notifications checkbox
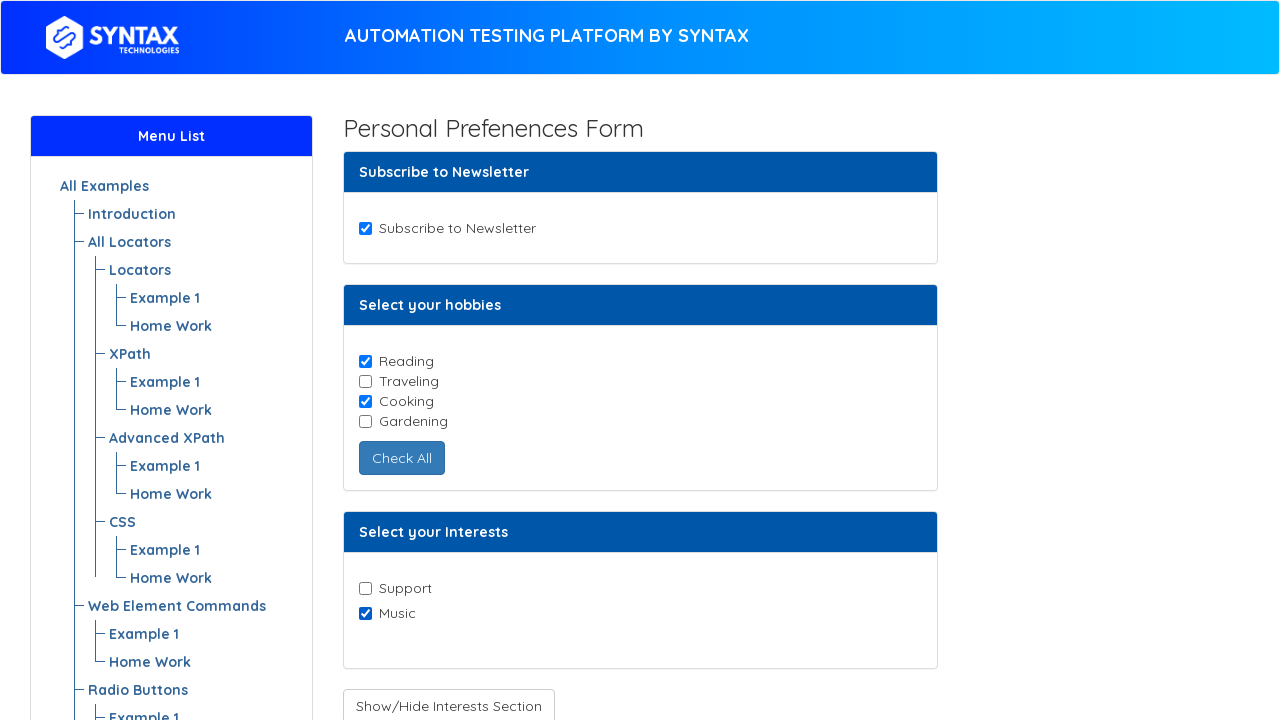

Located enable checkboxes button
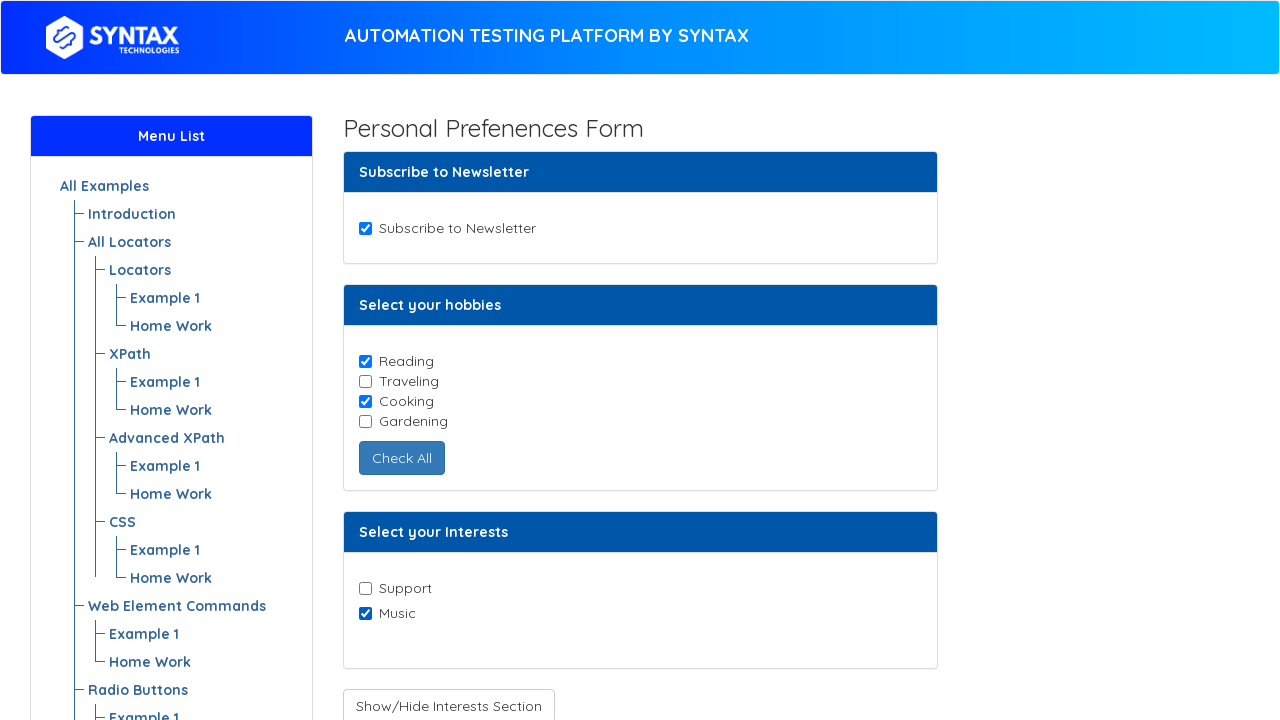

Clicked button to enable disabled checkboxes at (436, 361) on xpath=//button[@id='enabledcheckbox']
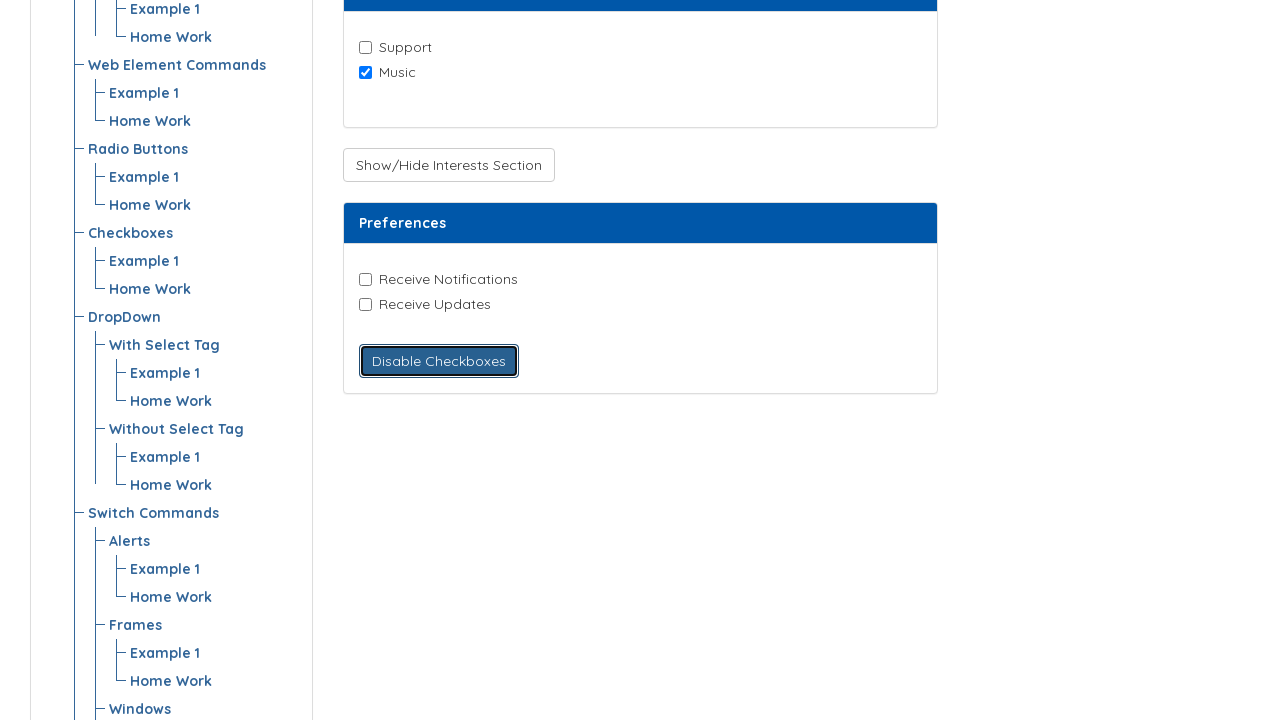

Waited 2 seconds for checkboxes to be enabled
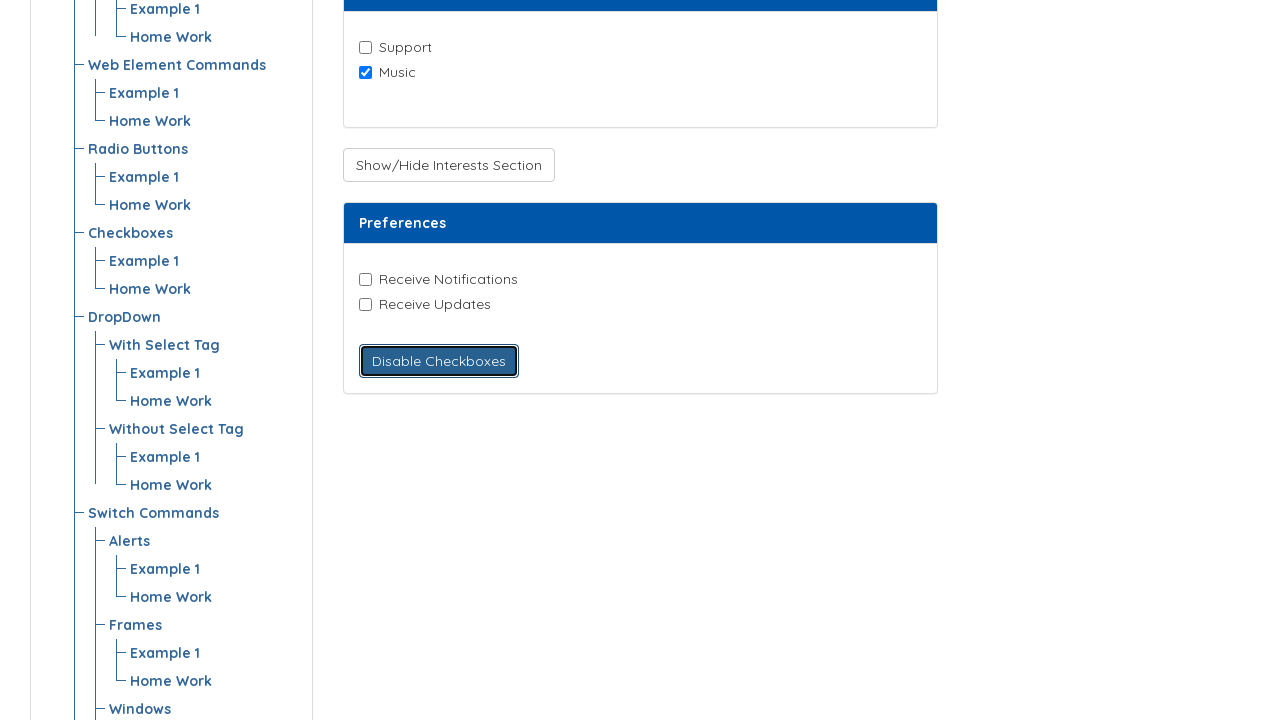

Clicked Receive-Notifications checkbox at (365, 279) on xpath=//input[@value='Receive-Notifications']
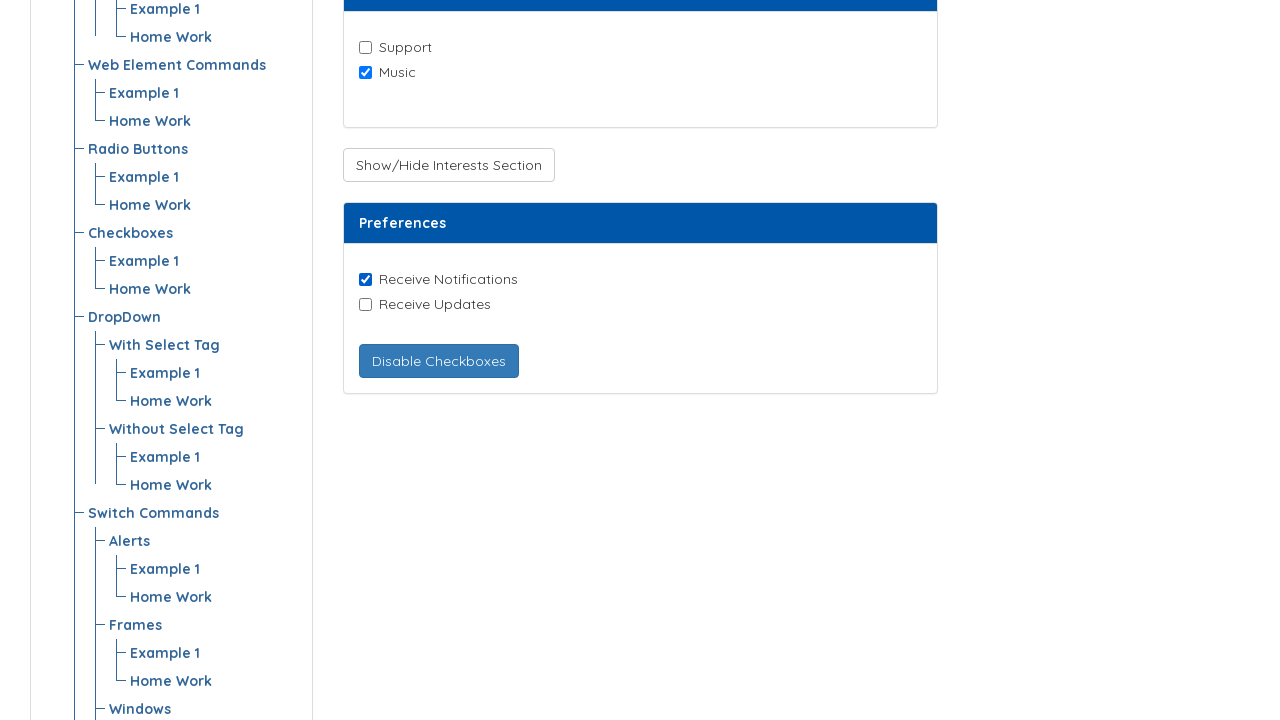

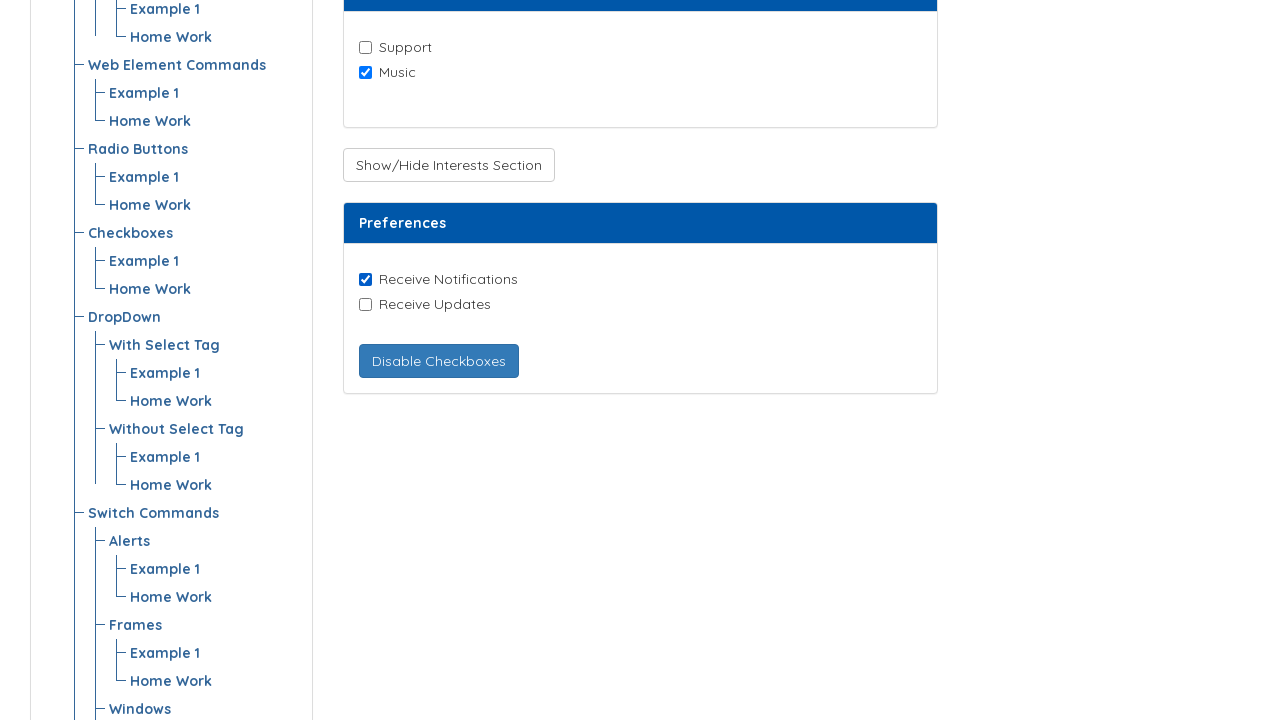